Navigates to Macy's homepage and counts the number of navigation menu items

Starting URL: http://www.macys.com/

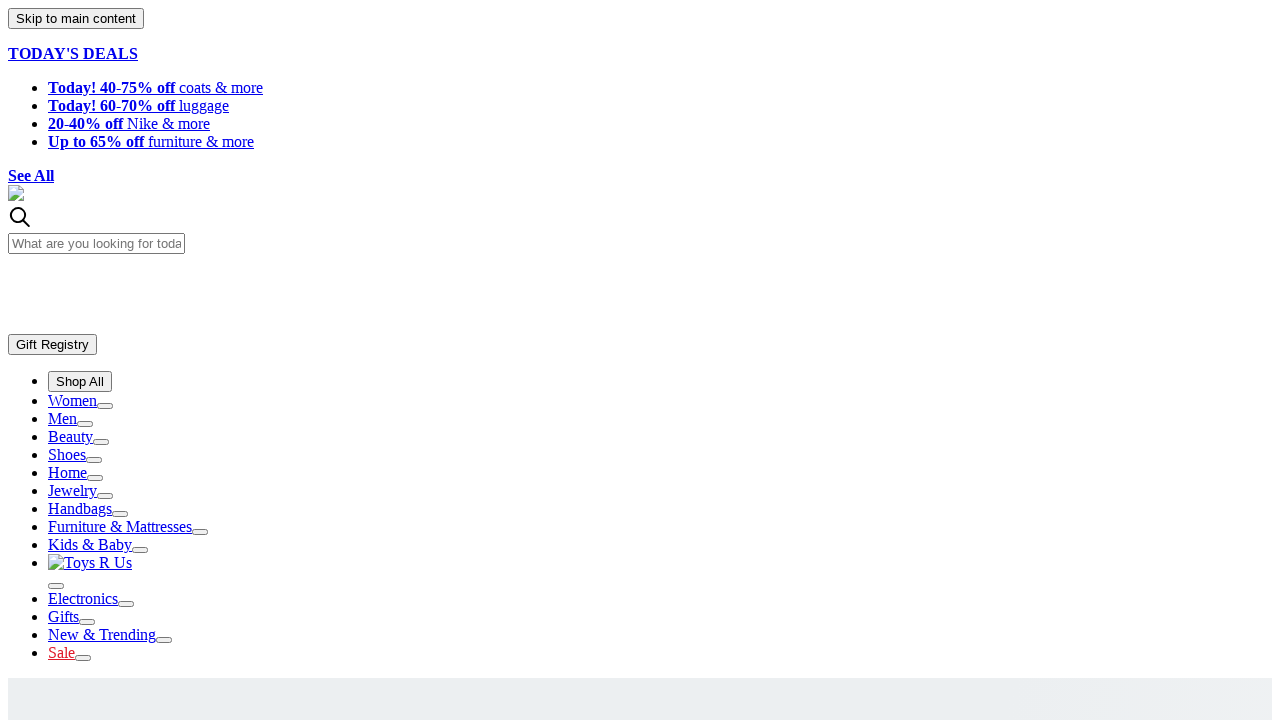

Navigated to Macy's homepage
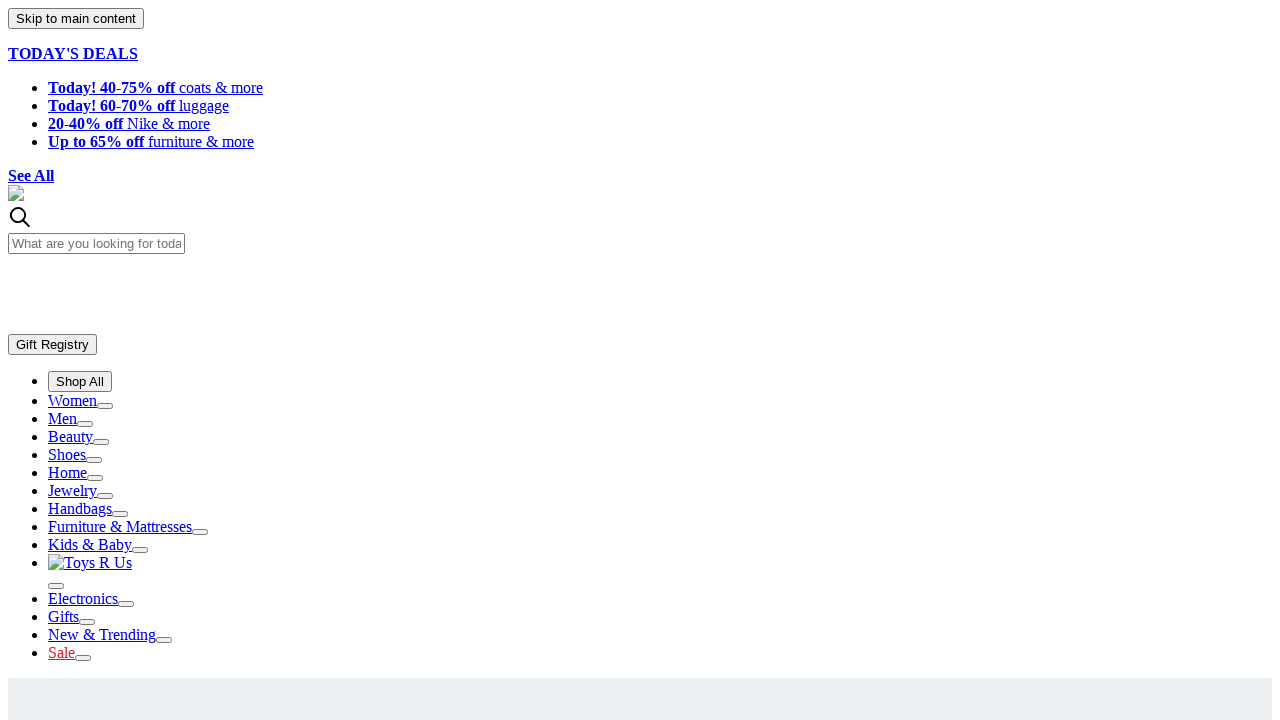

Located all navigation menu items
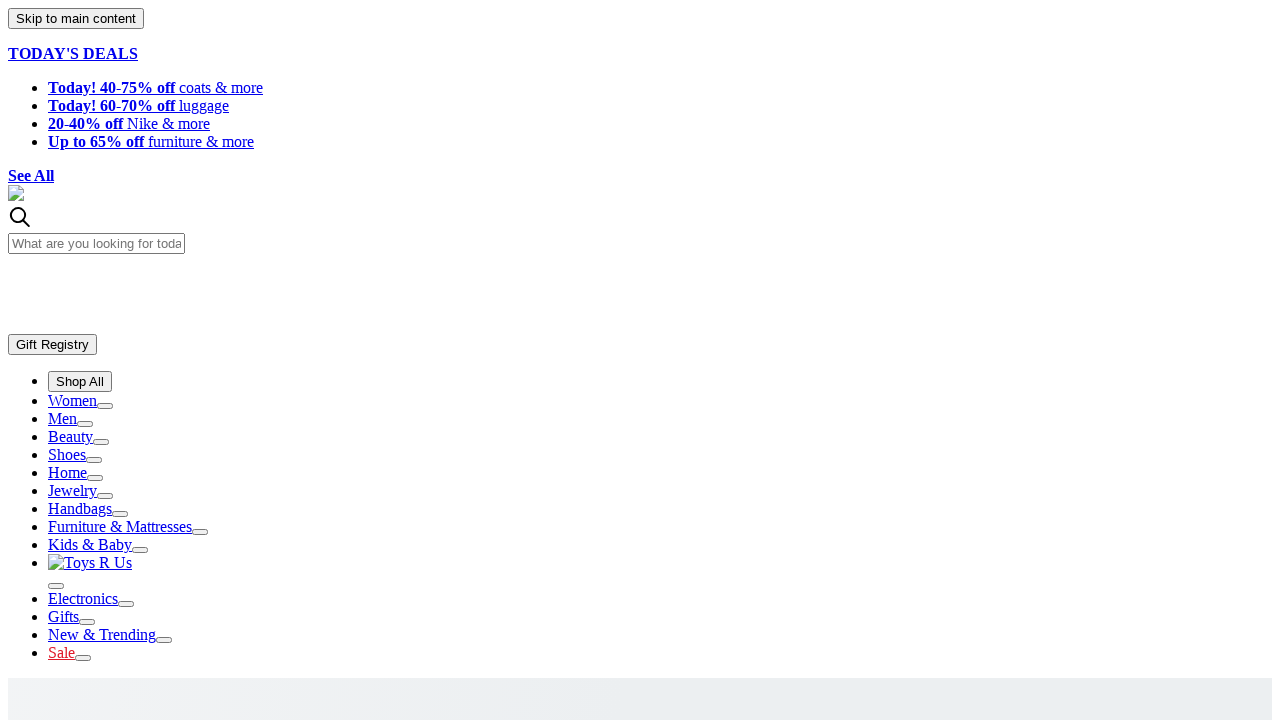

Counted 0 navigation menu items
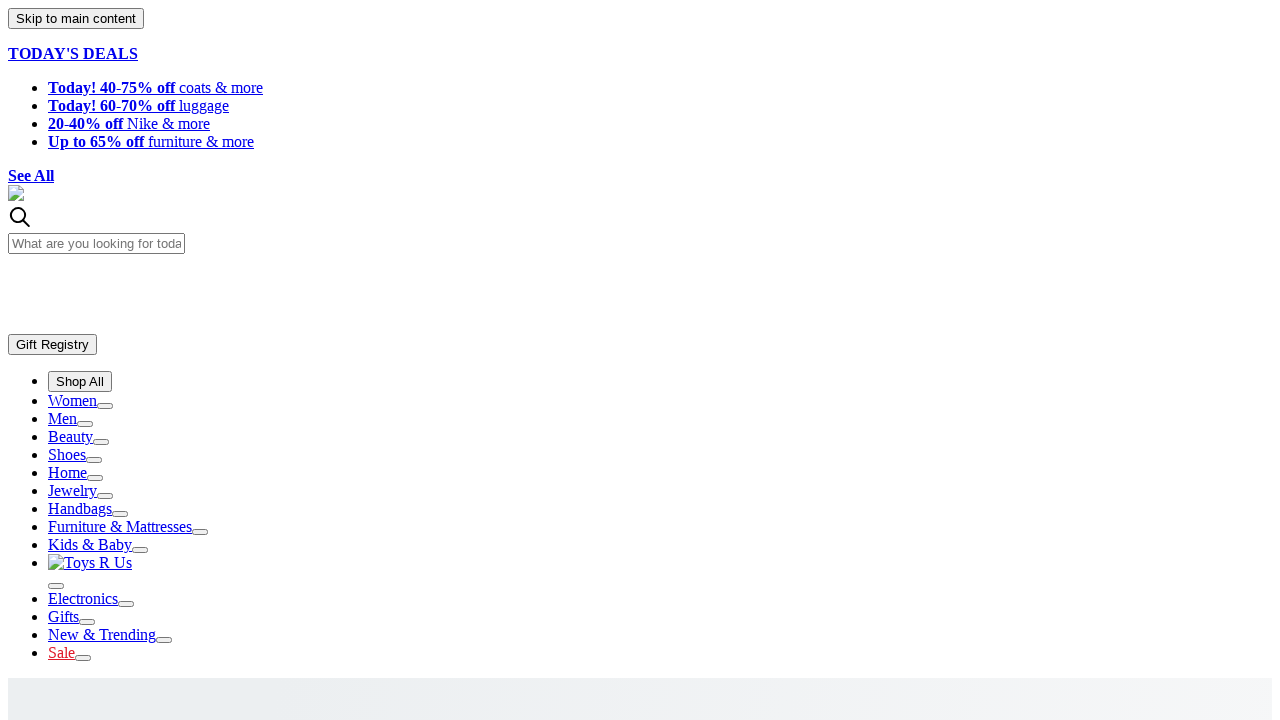

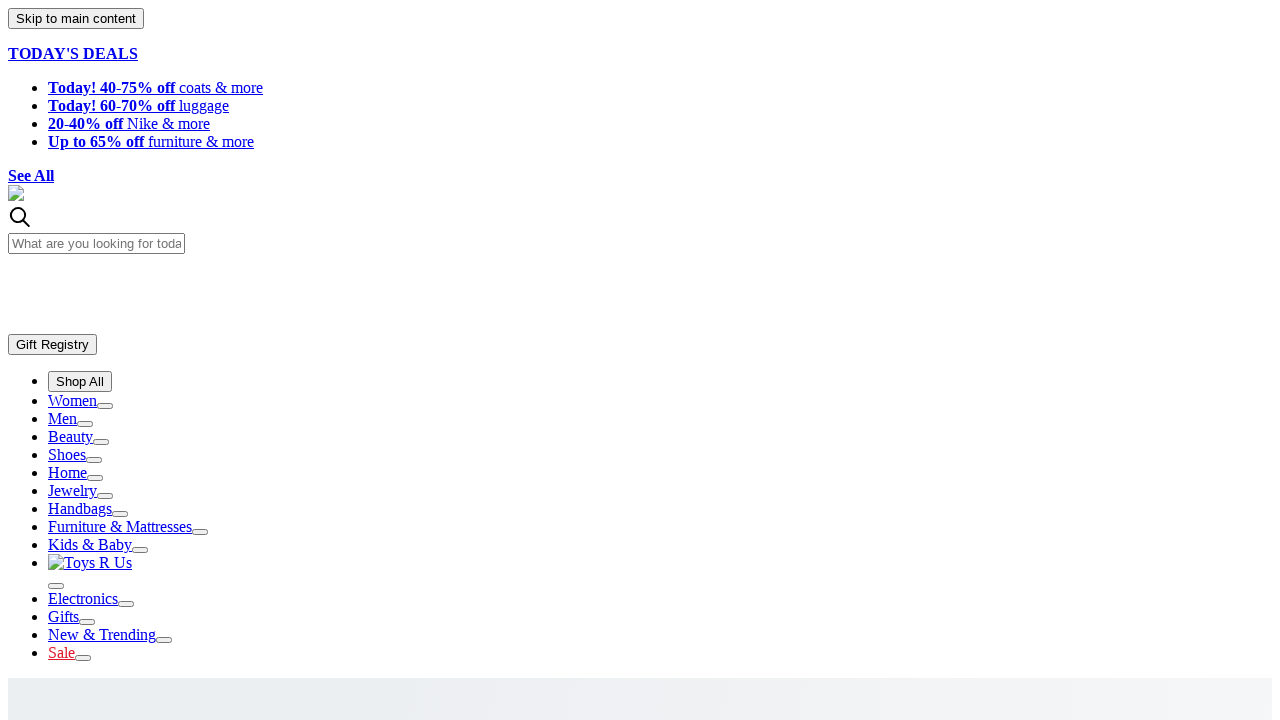